Navigates to a registration form page and interacts with a dropdown to retrieve and analyze its options for odd numeric values

Starting URL: https://demo.automationtesting.in/Register.html

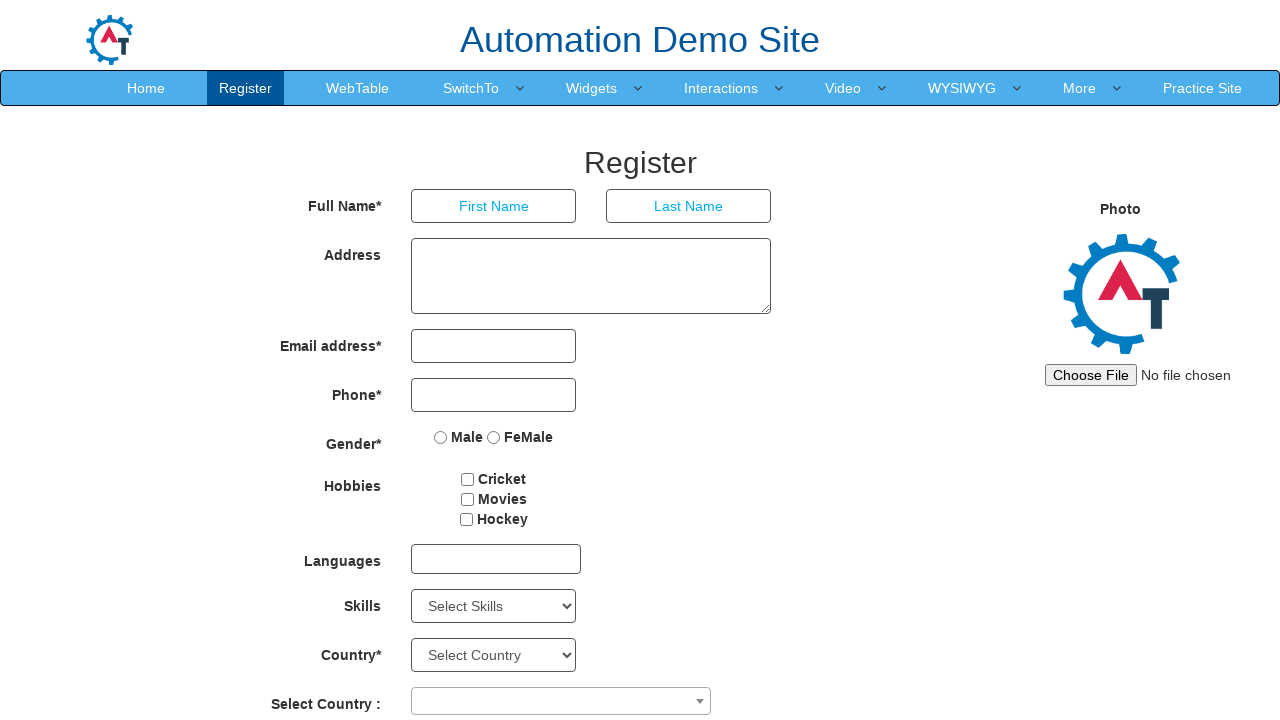

Waited for dropdown selector to load
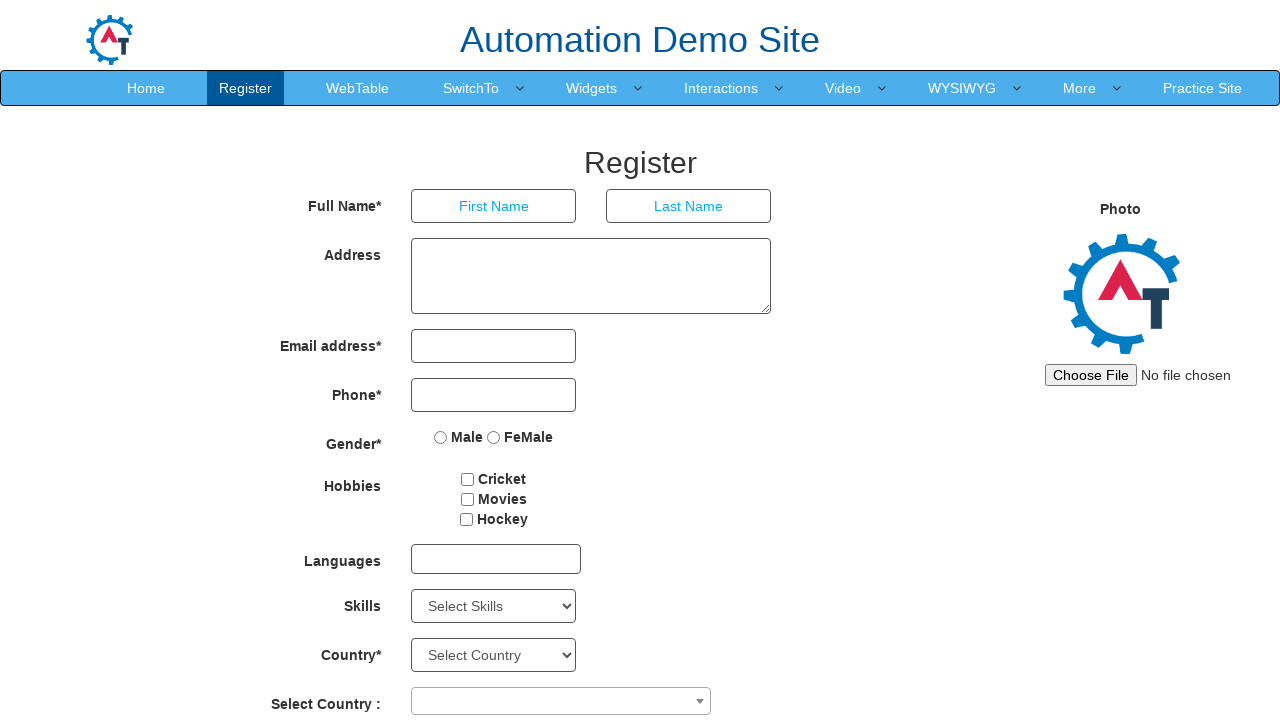

Located the first select dropdown element
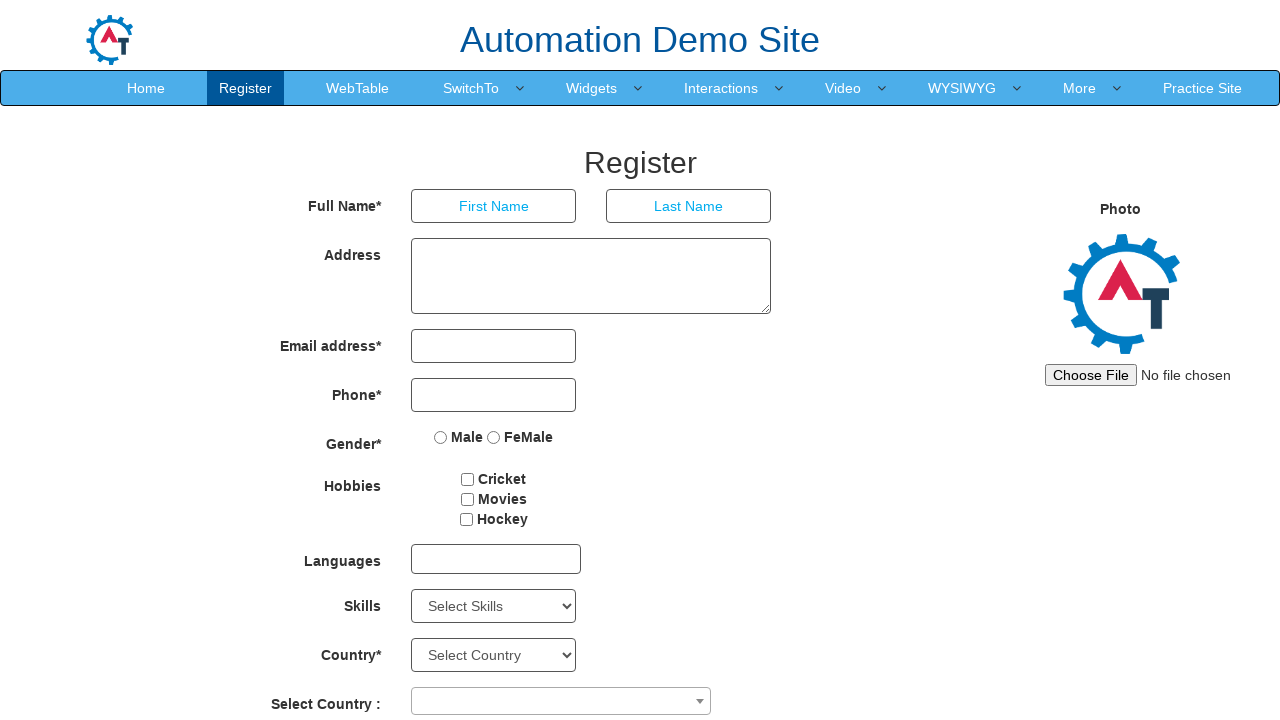

Clicked the dropdown to open it at (494, 606) on select[type='text'] >> nth=0
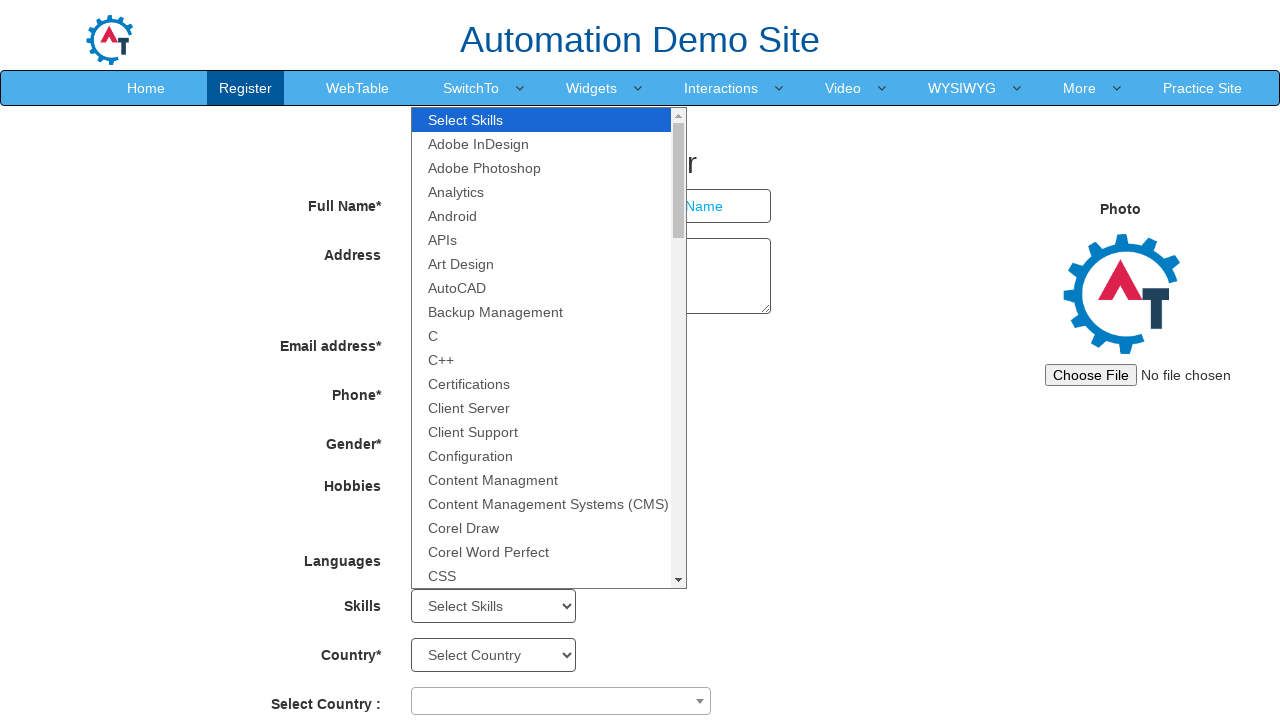

Waited for dropdown options to be available
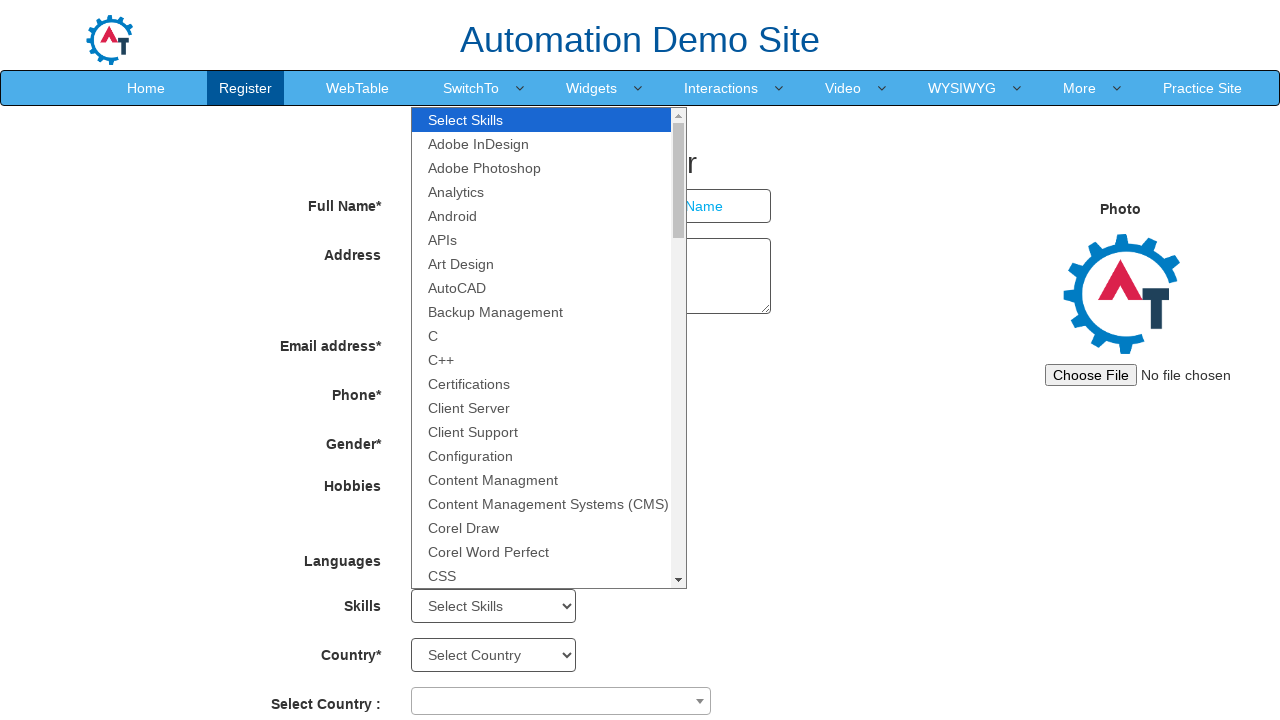

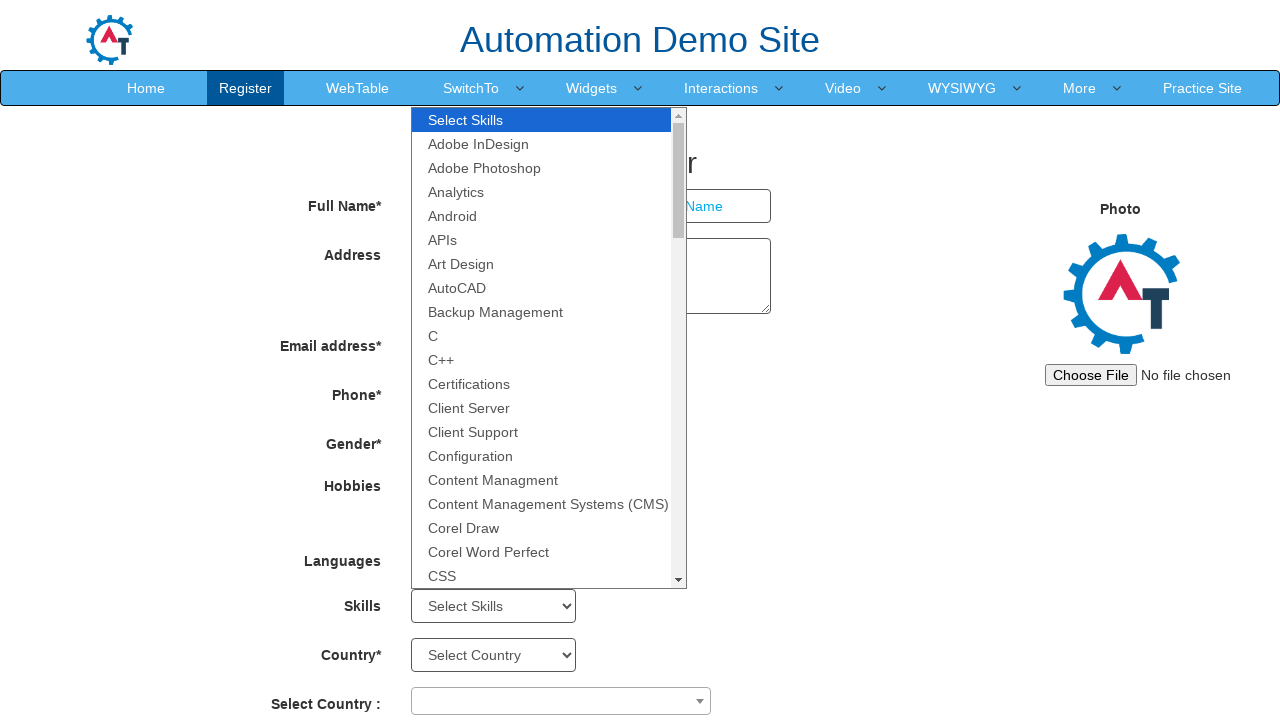